Opens the Formula 1 official website and verifies that the page loads correctly by checking the URL and page title.

Starting URL: https://www.formula1.com/

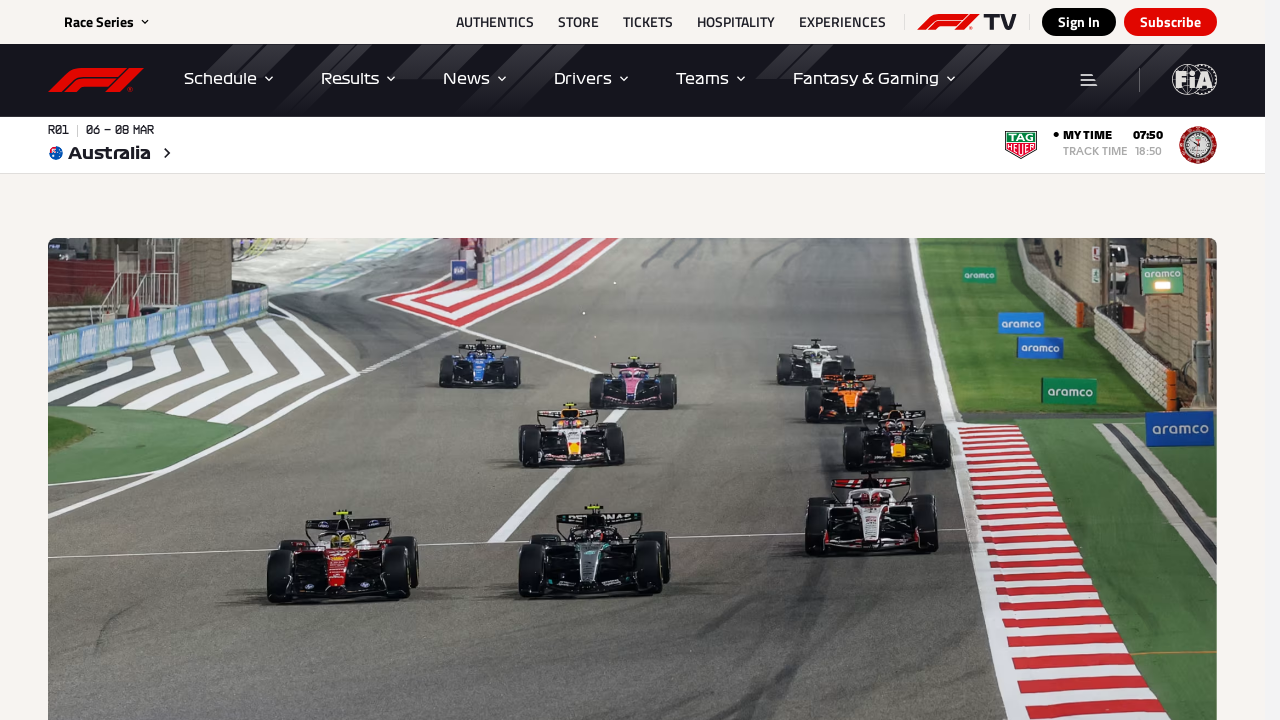

Navigated to Formula 1 official website
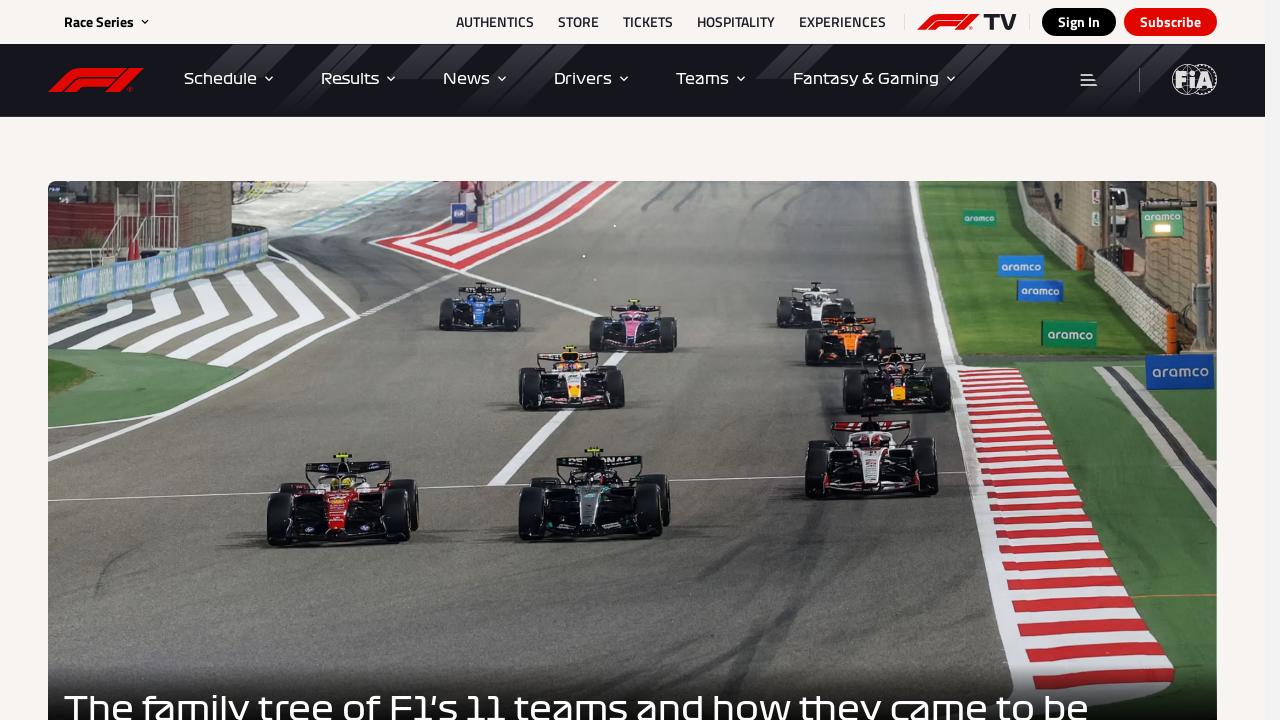

Verified page URL matches Formula 1 website
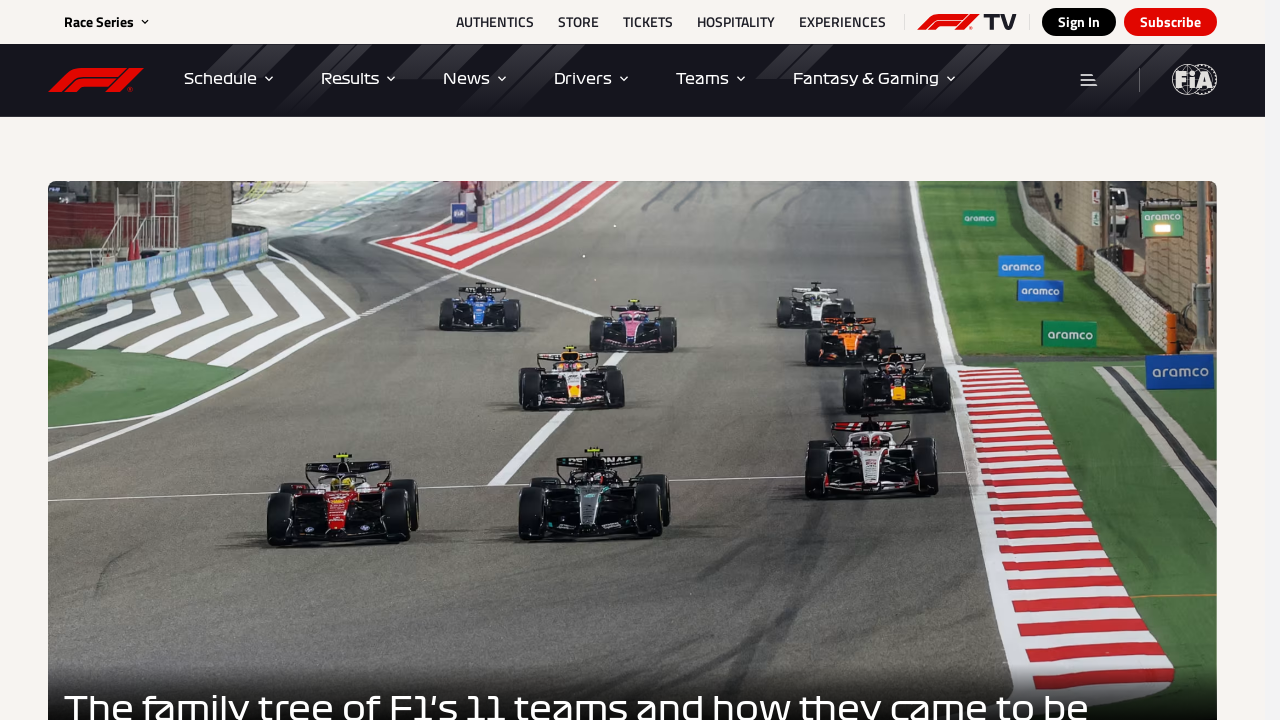

Verified page title contains F1 or Formula 1: 'F1 - The Official Home of Formula 1® Racing'
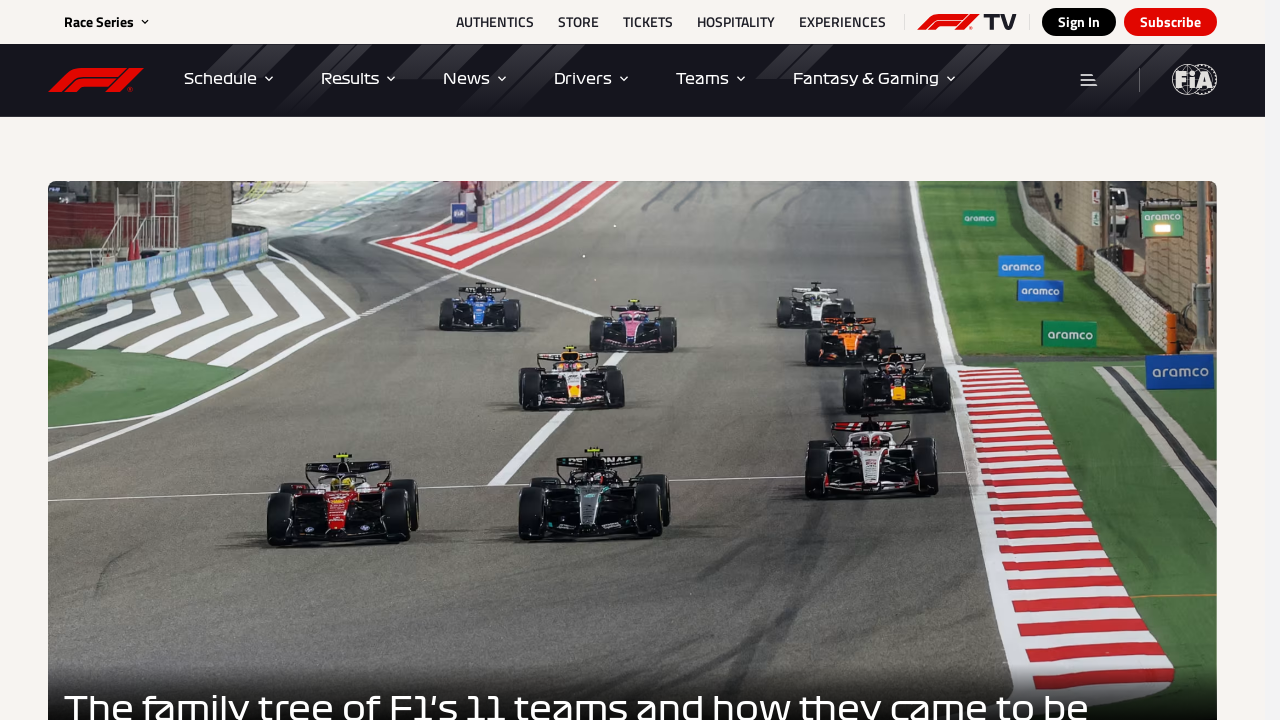

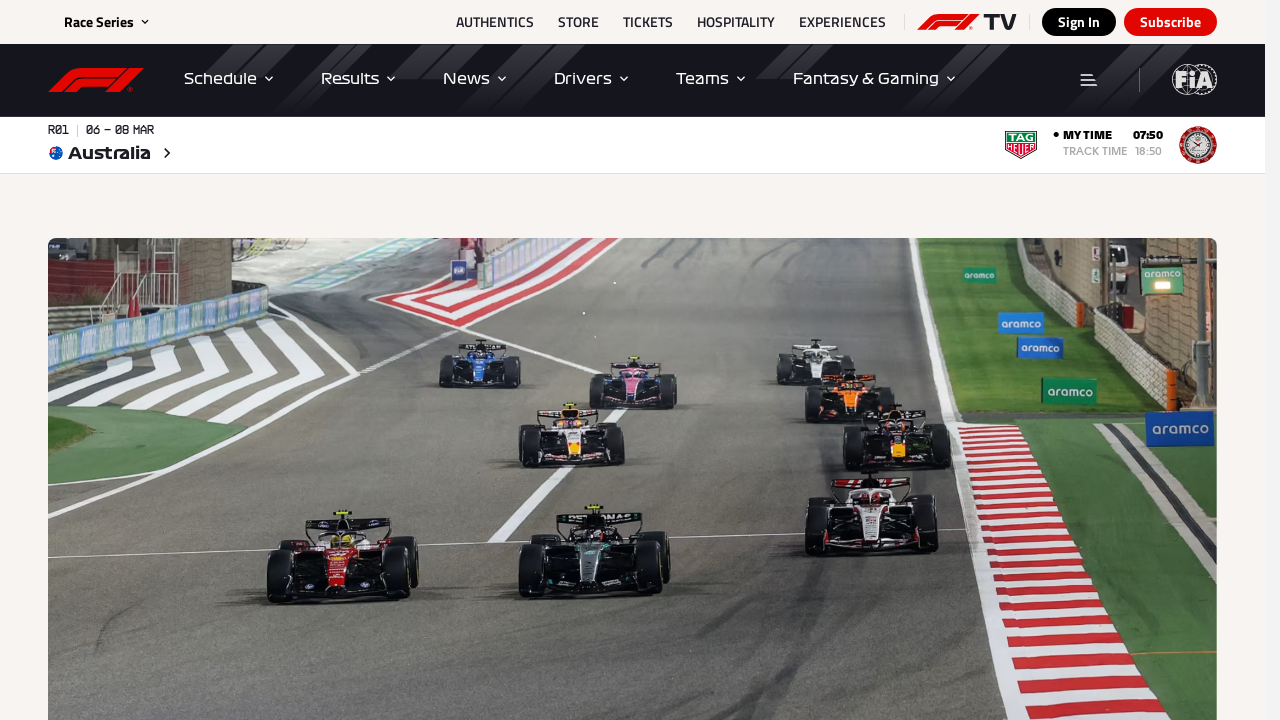